Tests table with checkbox functionality by selecting a checkbox, clicking delete button, and confirming deletion in a modal

Starting URL: https://demoapps.qspiders.com/ui/table/tableWithCheck

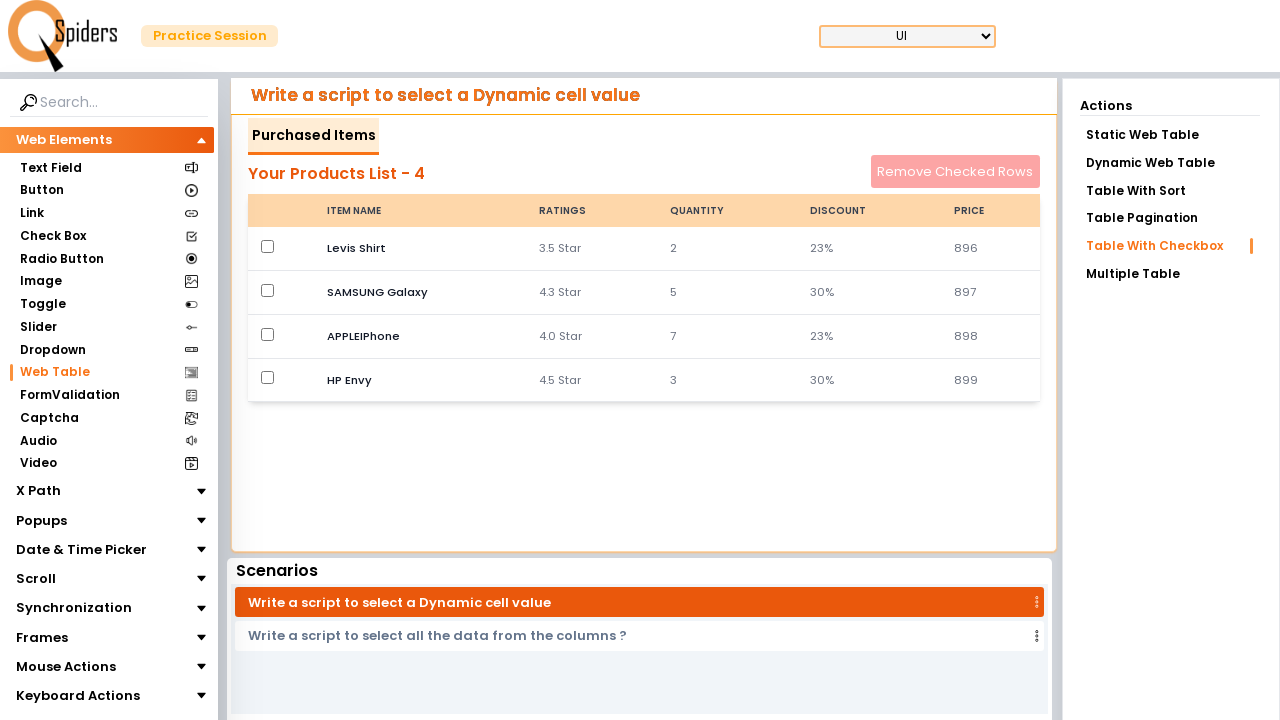

Waited for checkbox in second table row to load
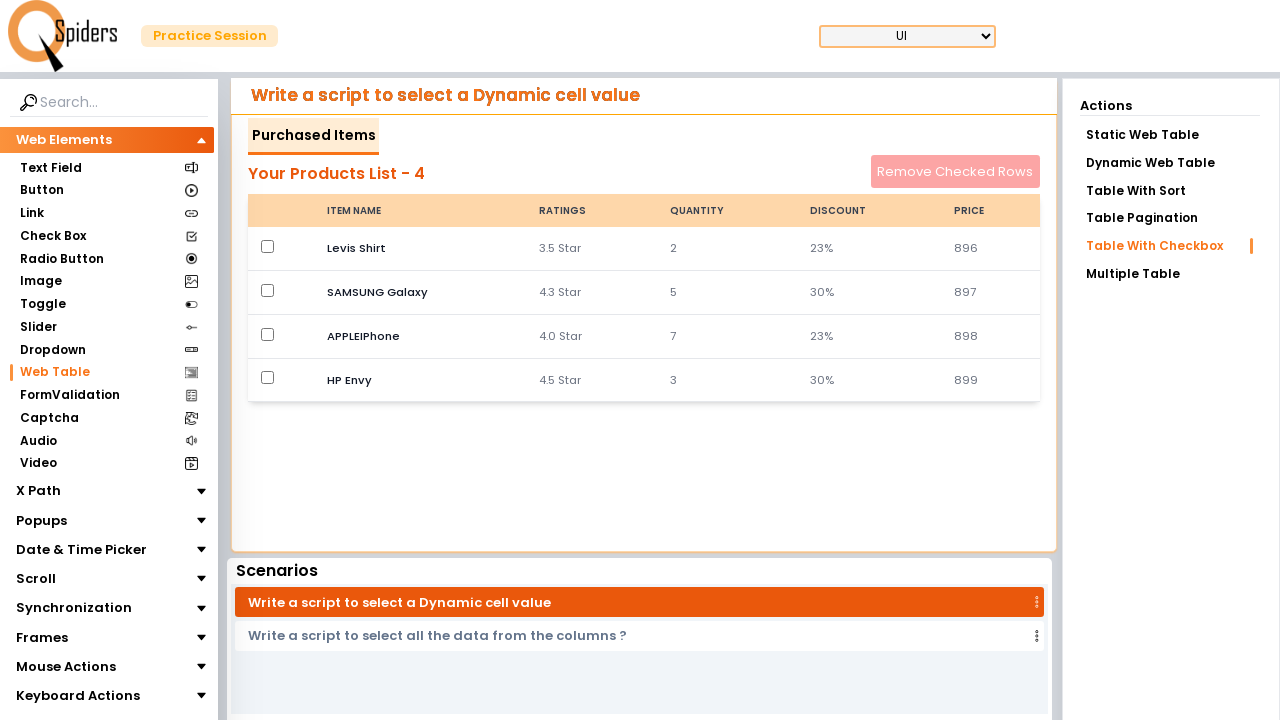

Clicked checkbox for second table row at (268, 290) on xpath=//*[@id='demoUI']/main/section/article[1]/aside/div/div/table/tbody/tr[2]/
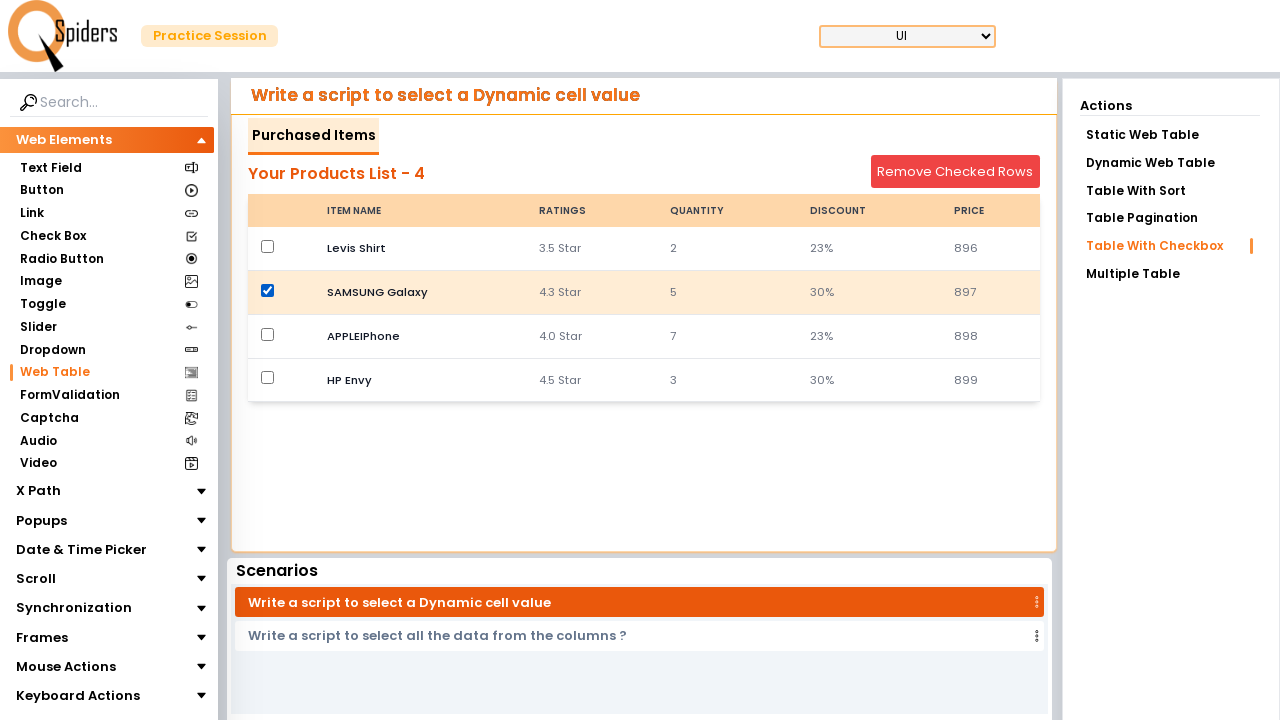

Clicked delete button at (955, 172) on #deleteButton
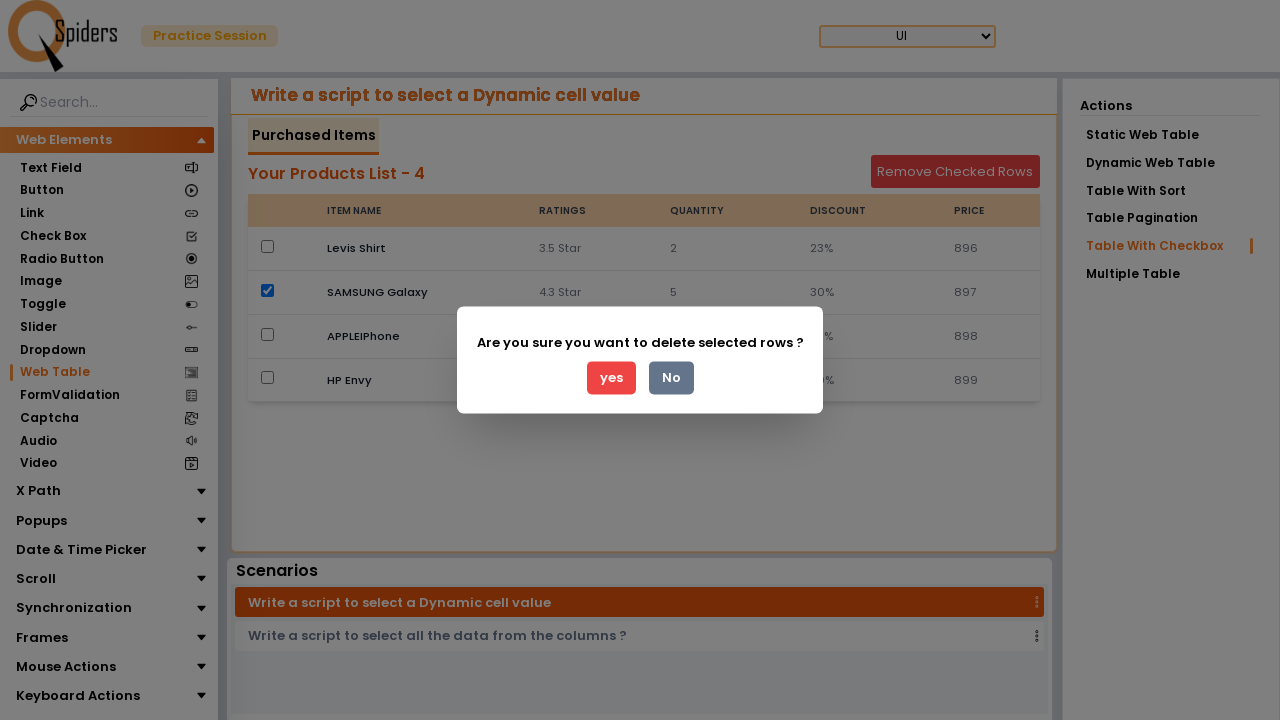

Clicked confirm delete checkbox in modal at (611, 378) on #deleteModalCheck
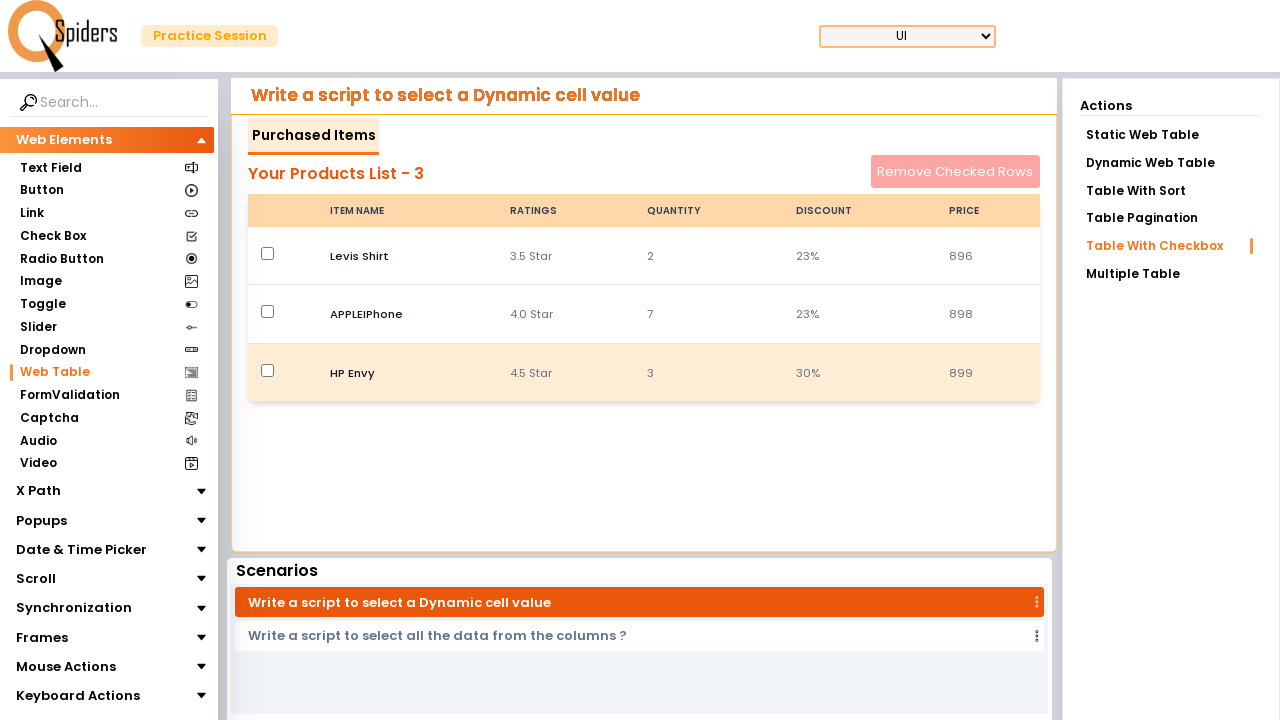

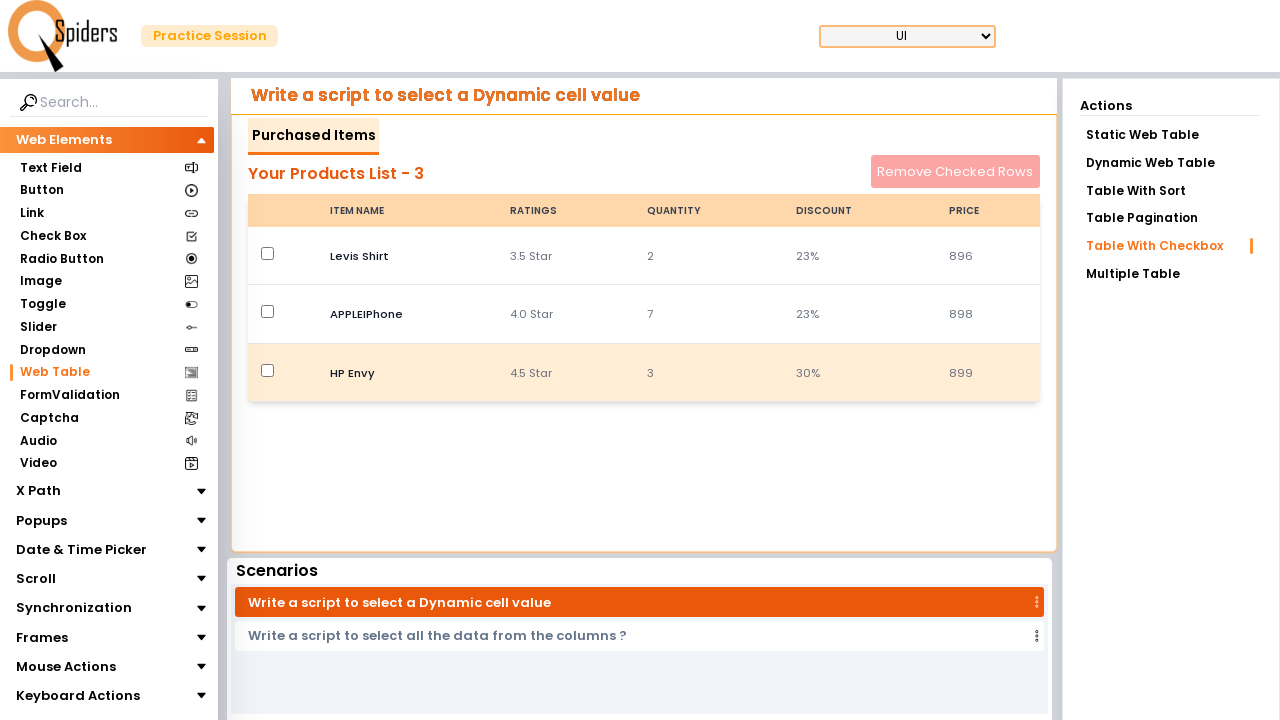